Navigates to the Cyclos demo homepage and waits for it to load

Starting URL: https://demo.cyclos.org/ui/home

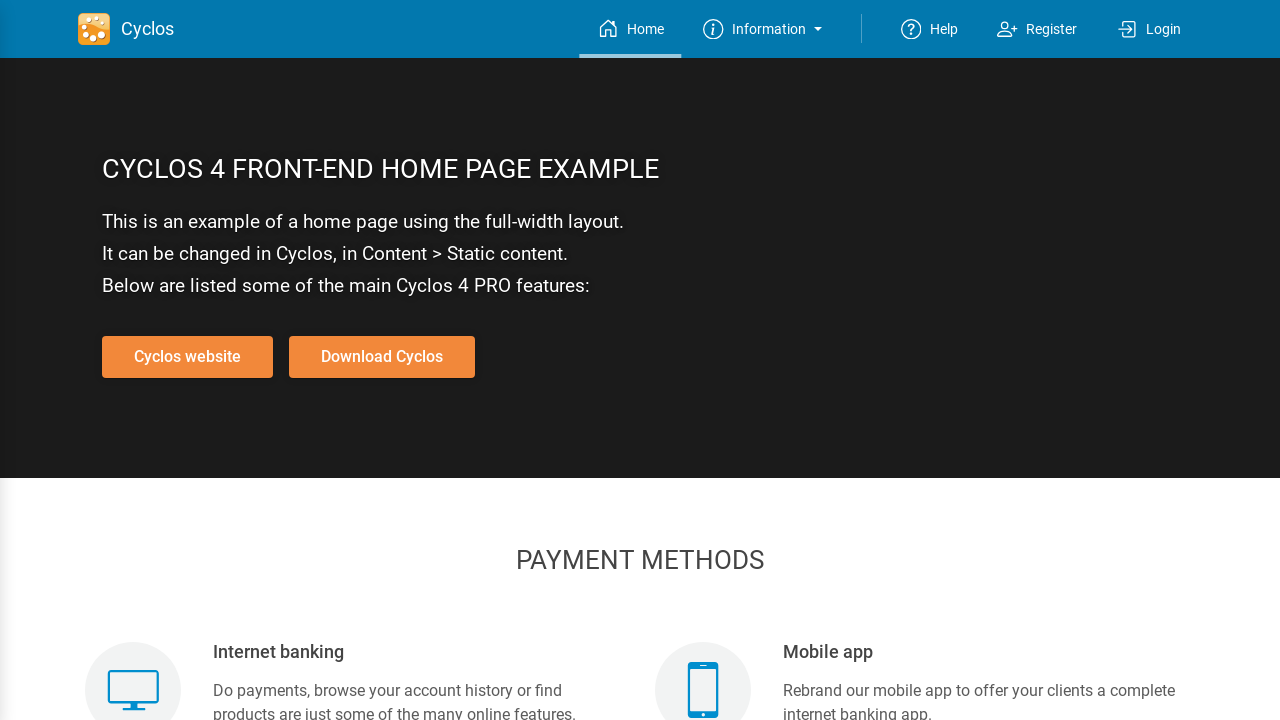

Navigated to Cyclos demo homepage
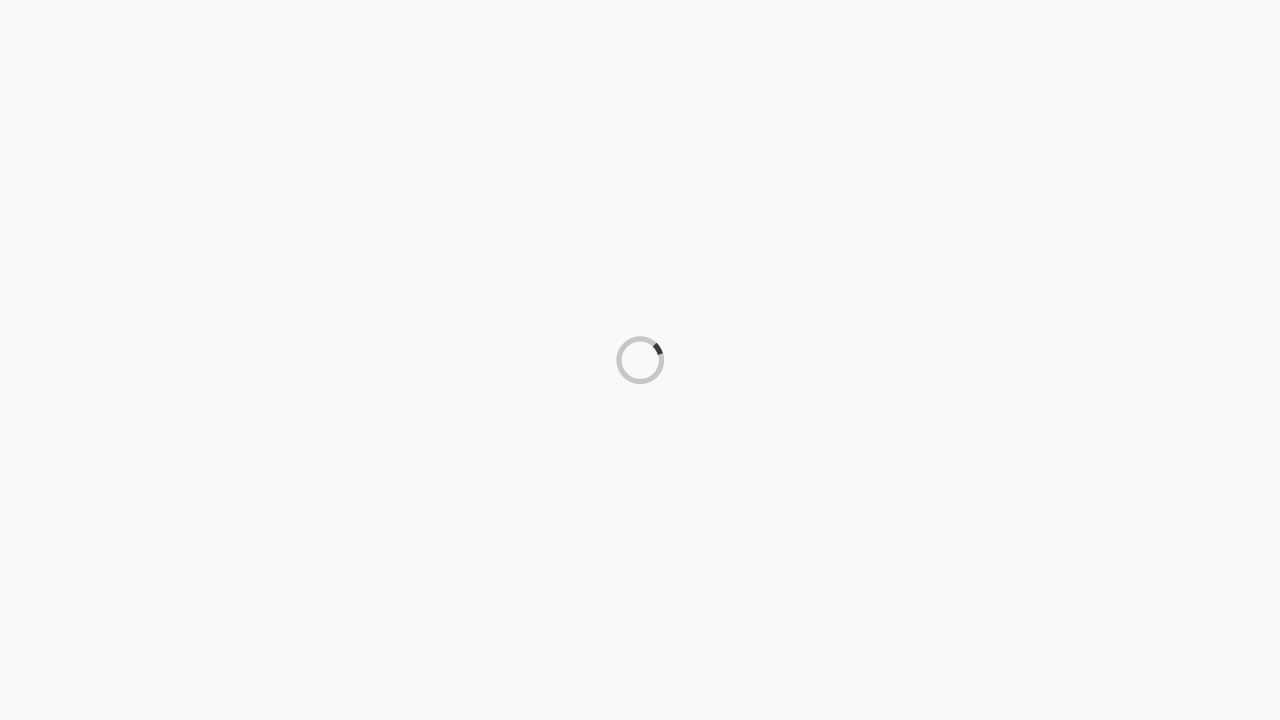

Cyclos demo homepage loaded successfully
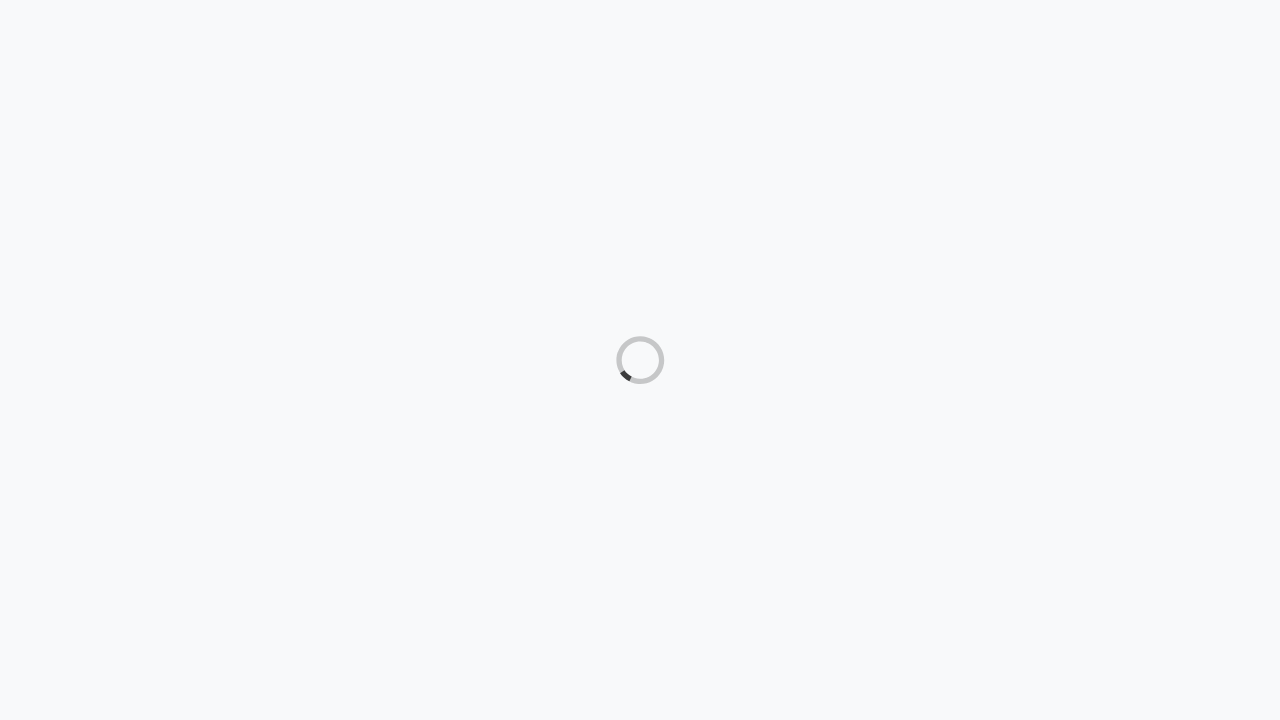

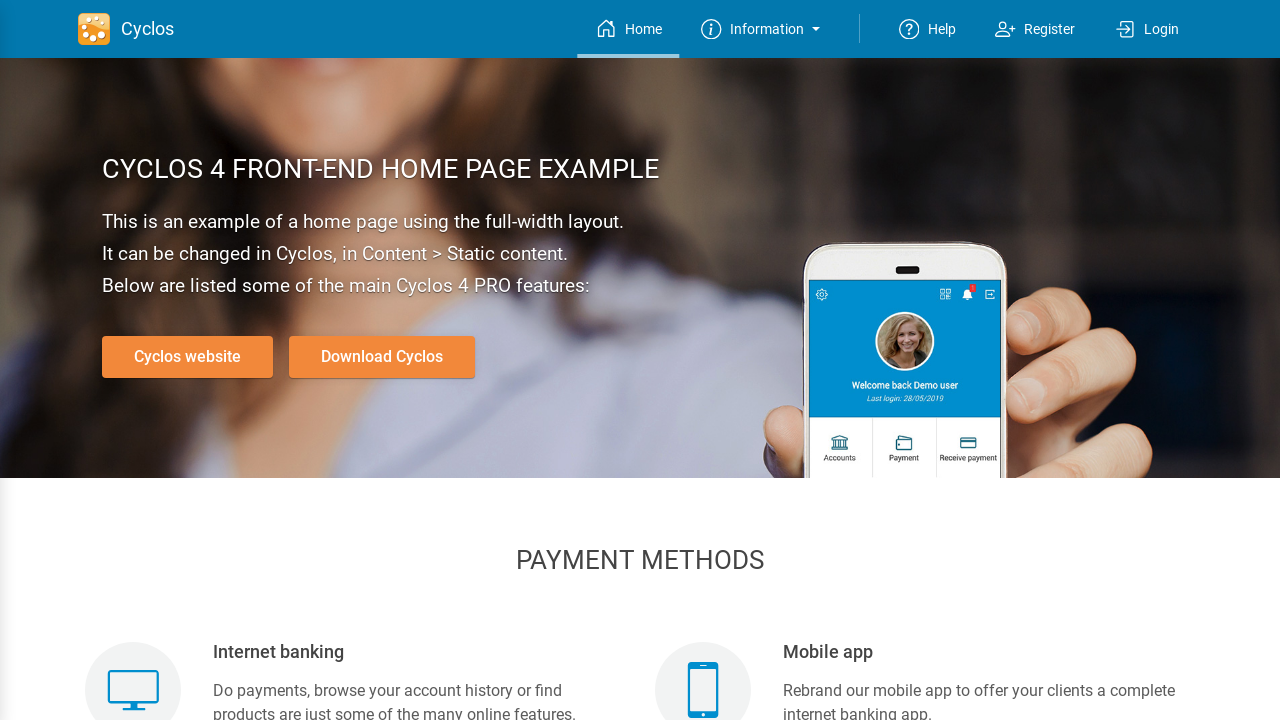